Tests random multi-select functionality by holding Ctrl/Cmd key and clicking on specific items (1, 5, and 11) in a selectable list

Starting URL: https://automationfc.github.io/jquery-selectable/

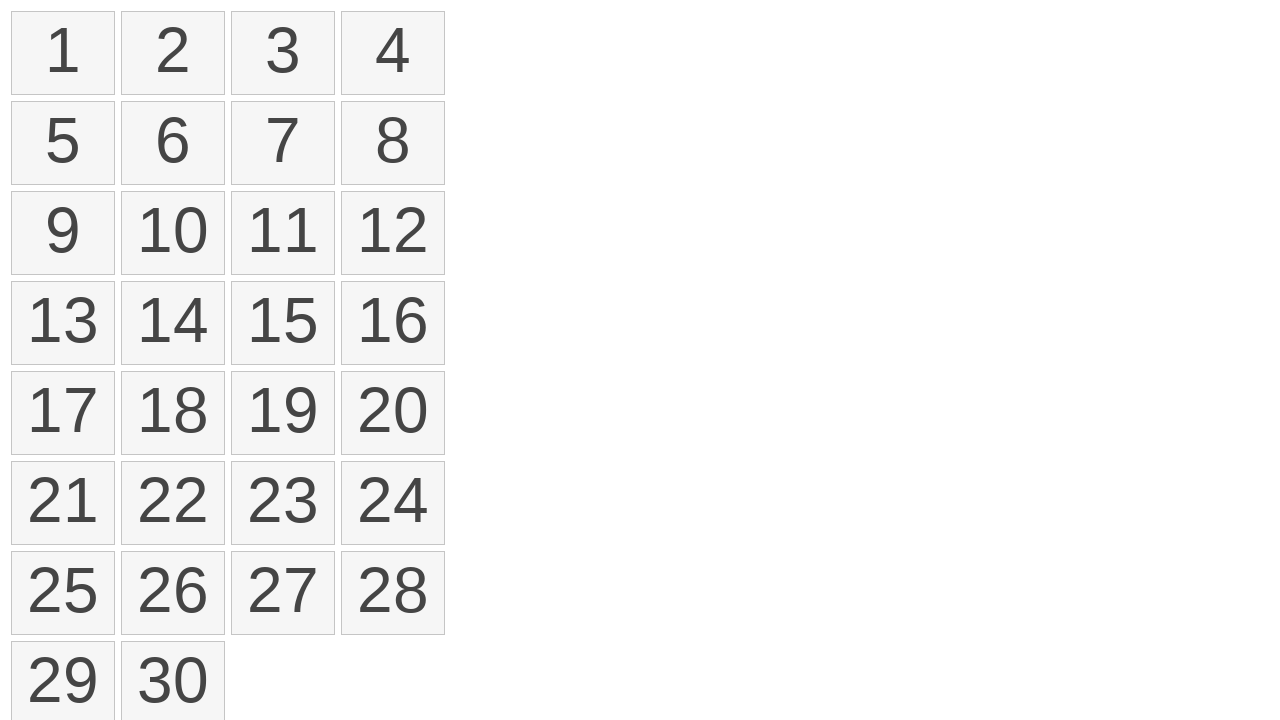

Pressed and held Control key for multi-select
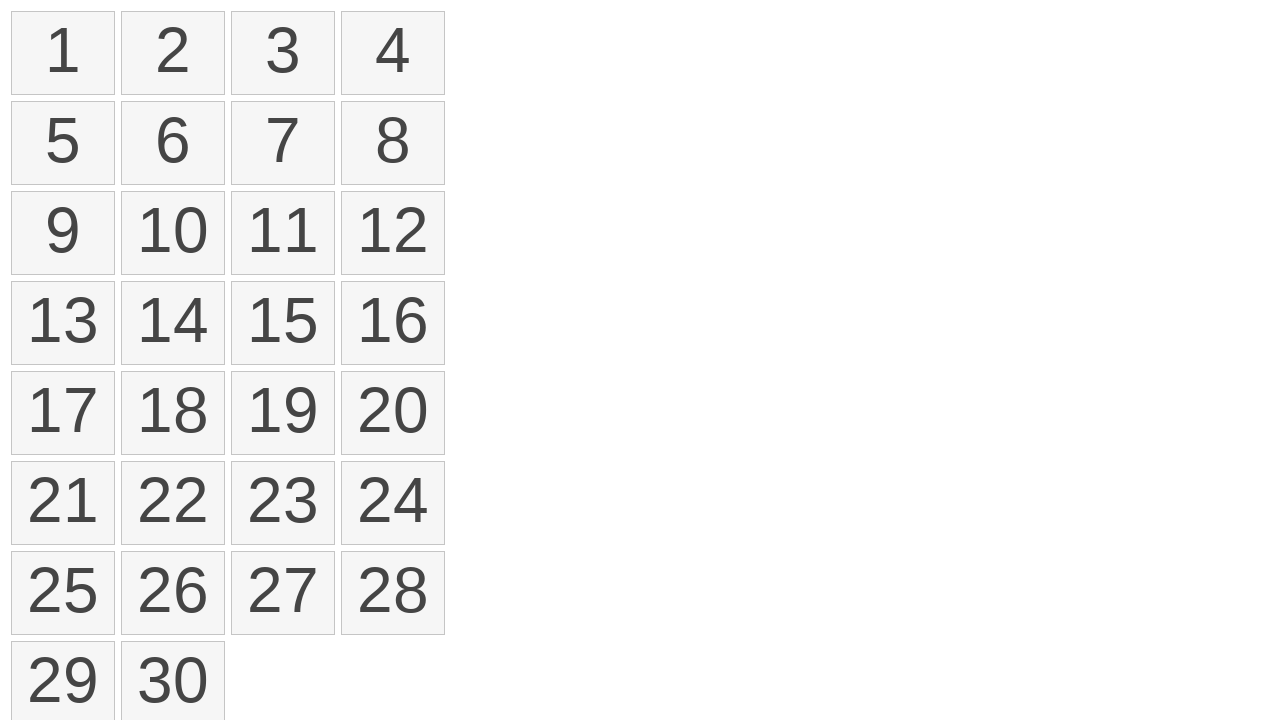

Clicked item 1 while holding control key at (63, 53) on ol#selectable>li >> nth=0
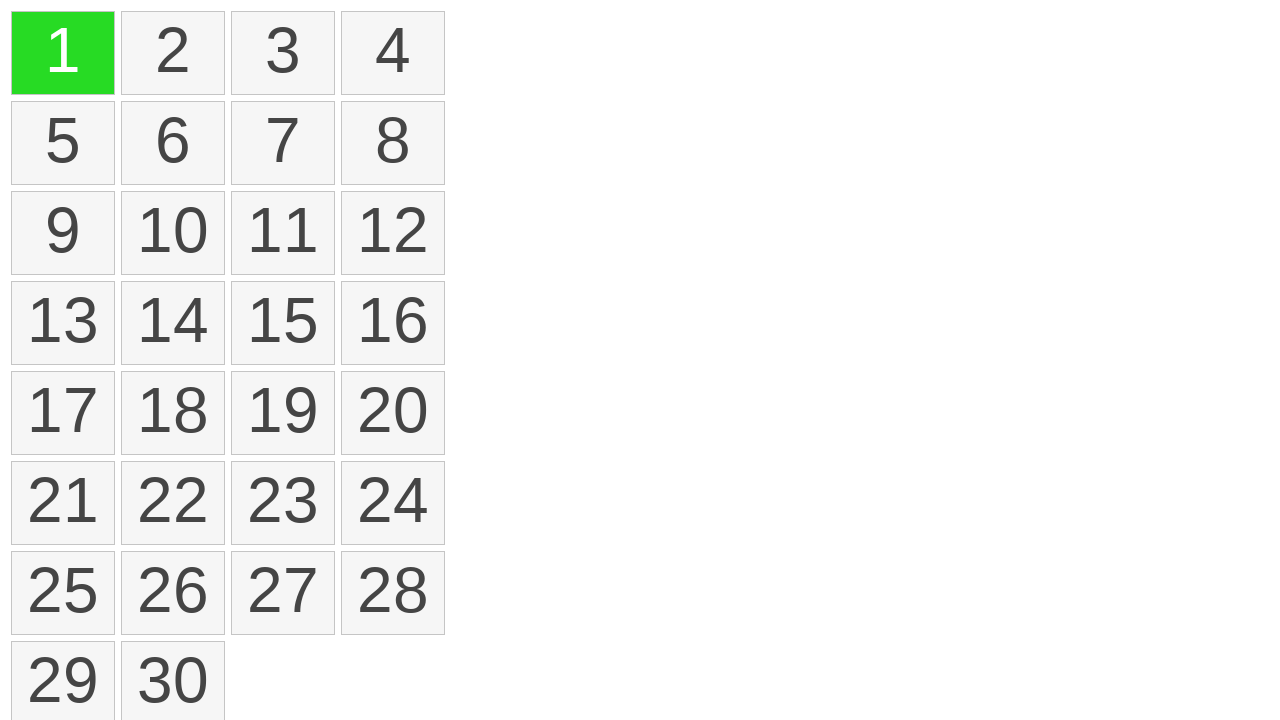

Clicked item 5 while holding control key at (63, 143) on ol#selectable>li >> nth=4
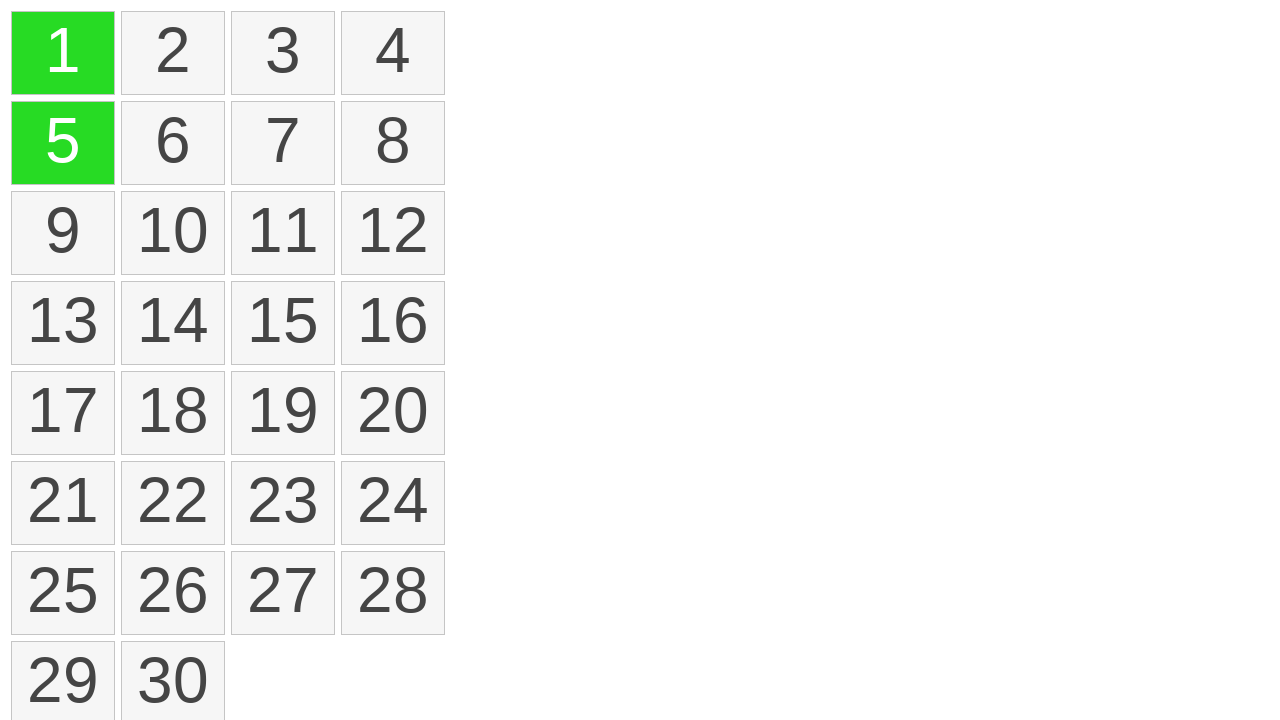

Clicked item 11 while holding control key at (283, 233) on ol#selectable>li >> nth=10
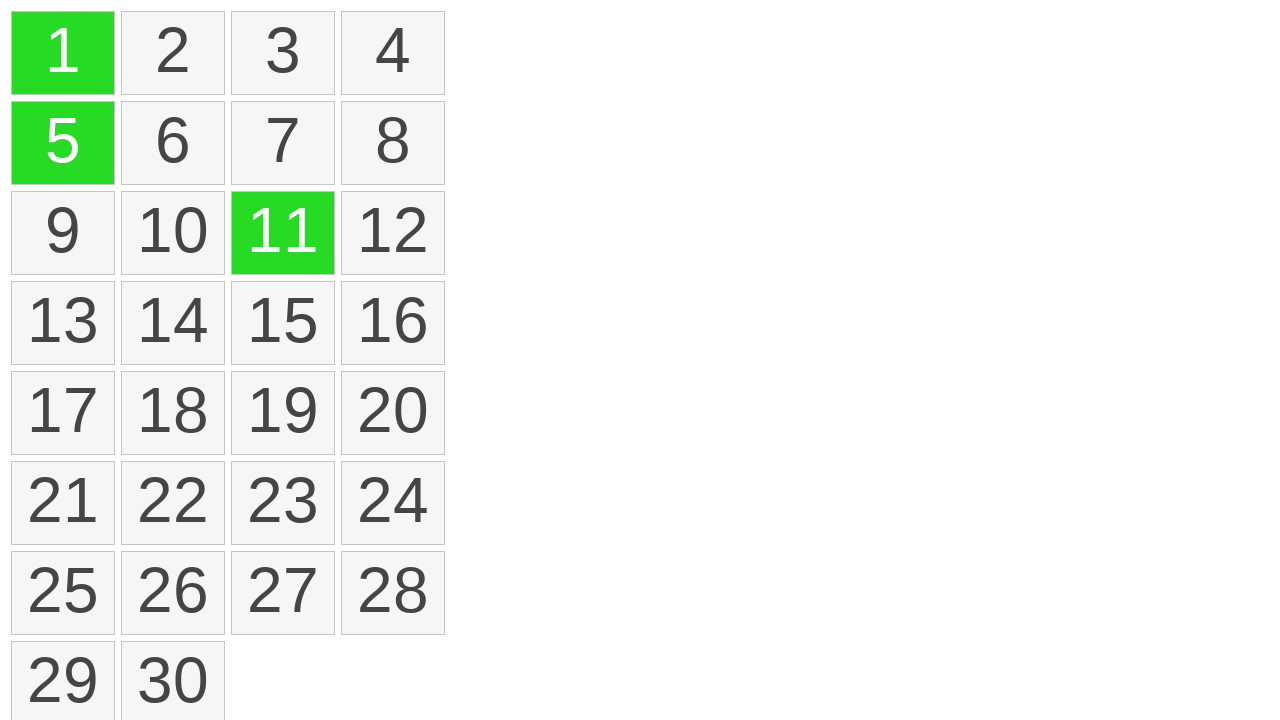

Released Control key
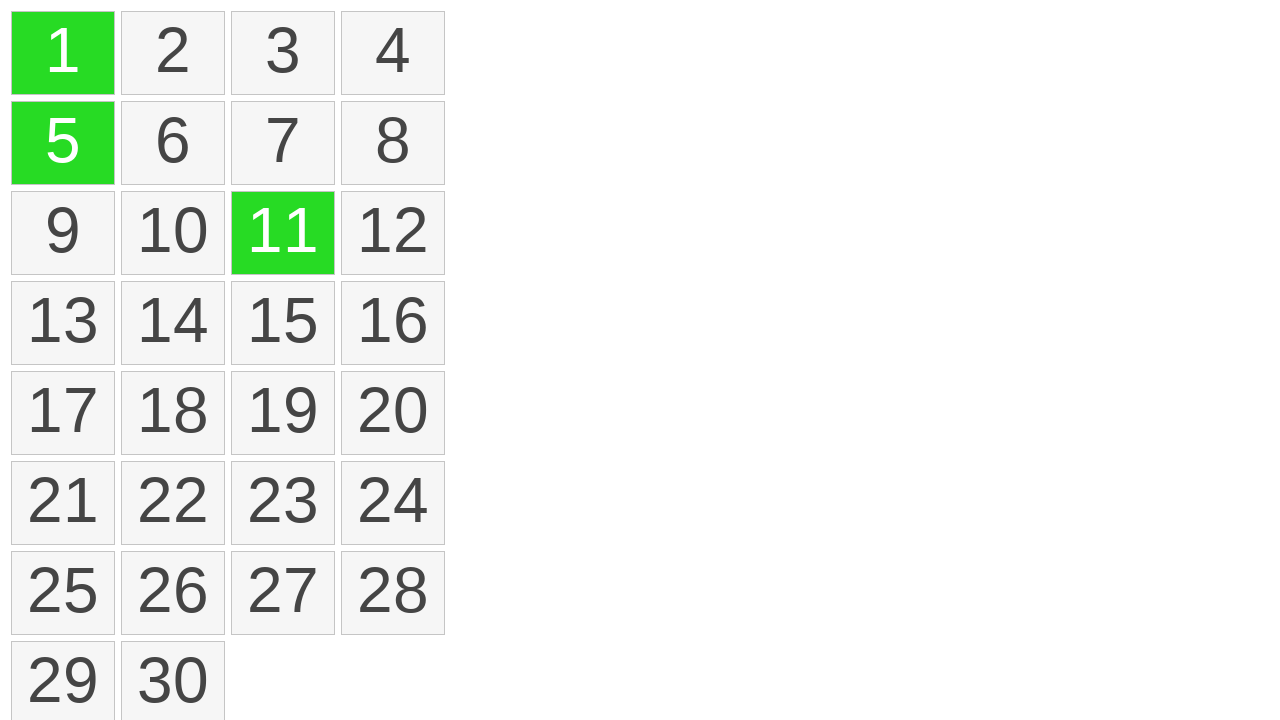

Verified 3 items are selected
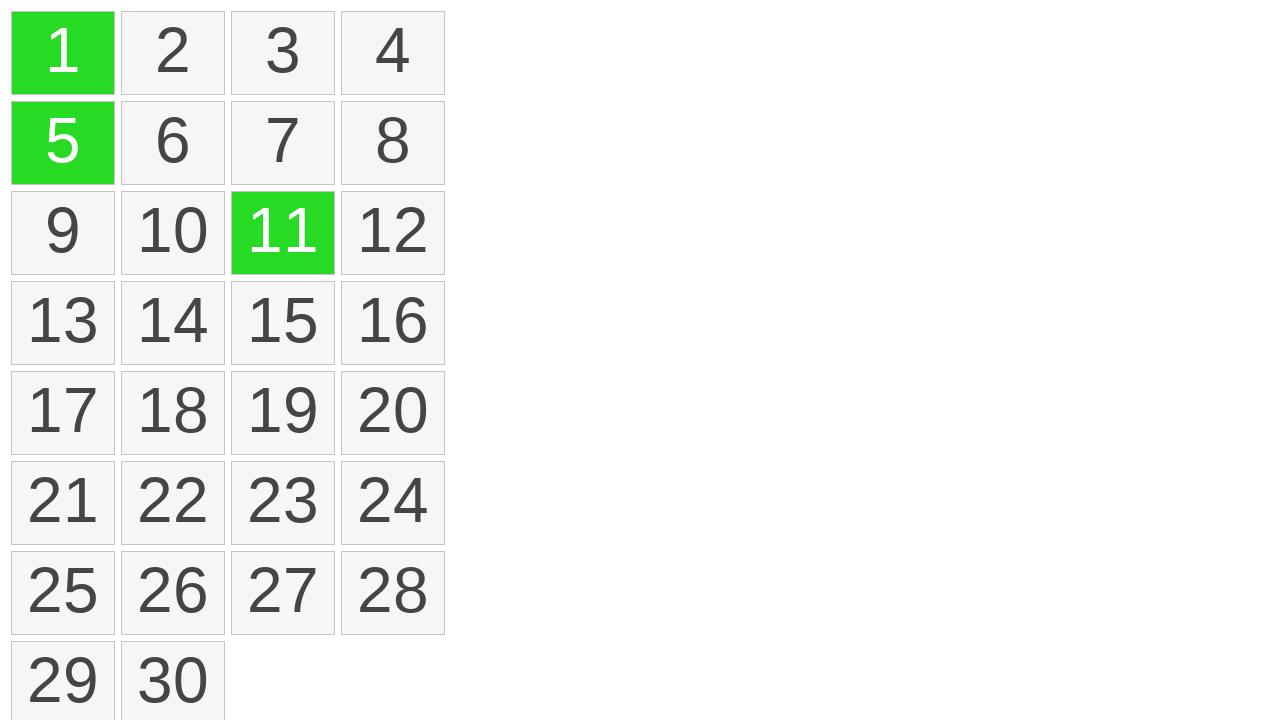

Assertion passed: exactly 3 items are selected
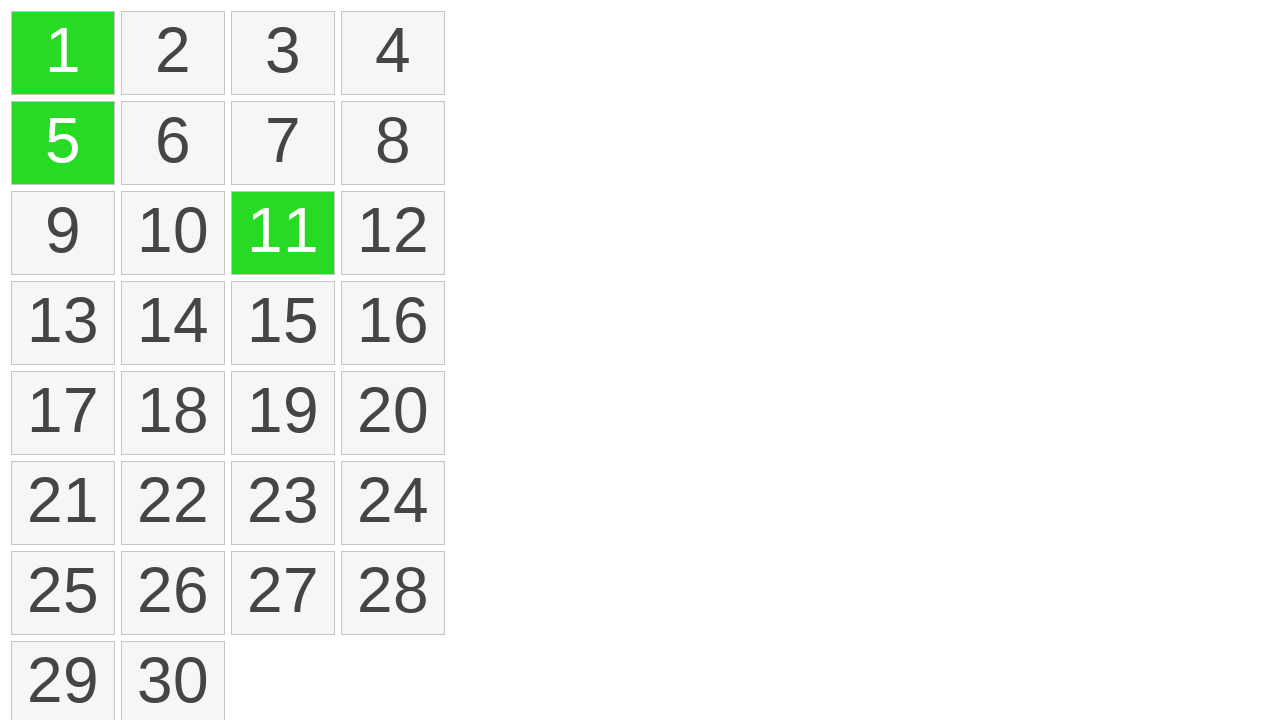

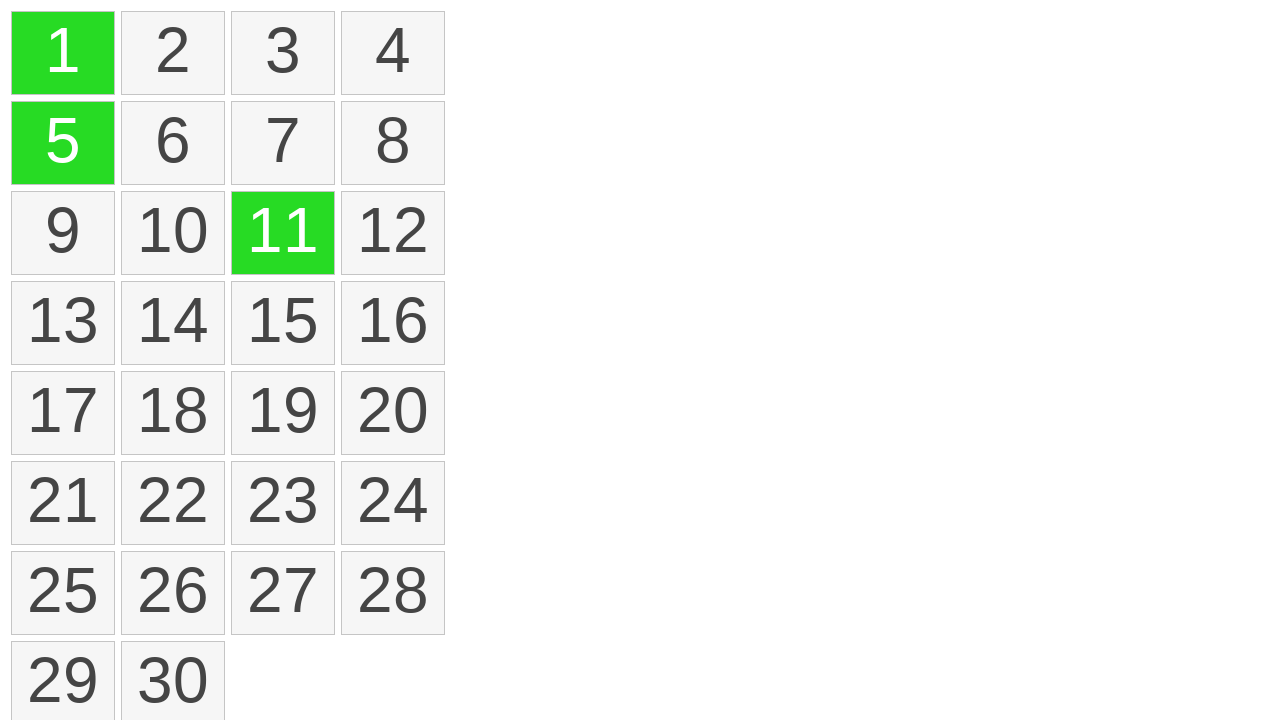